Tests table navigation by locating a specific cell containing "Giovanni Rovelli" and verifying the adjacent cells contain the expected company name and country

Starting URL: https://www.techlistic.com/2017/02/automate-demo-web-table-with-selenium.html

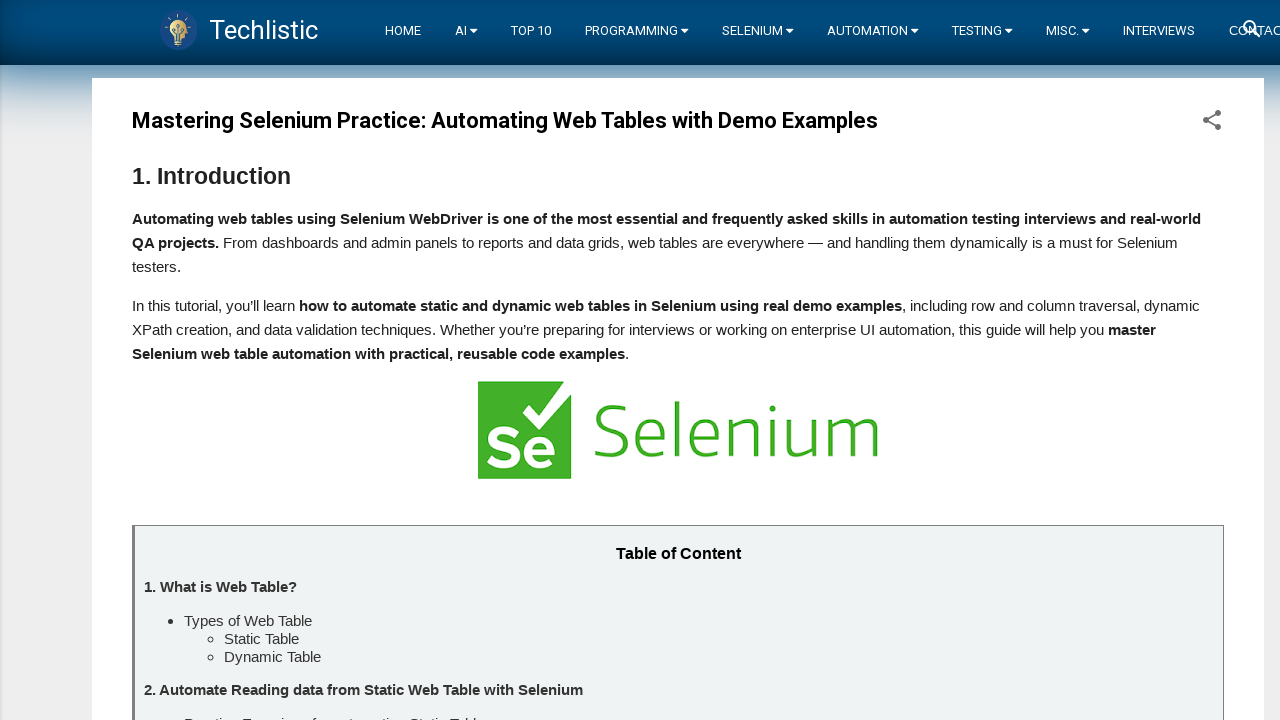

Waited for customers table to be visible
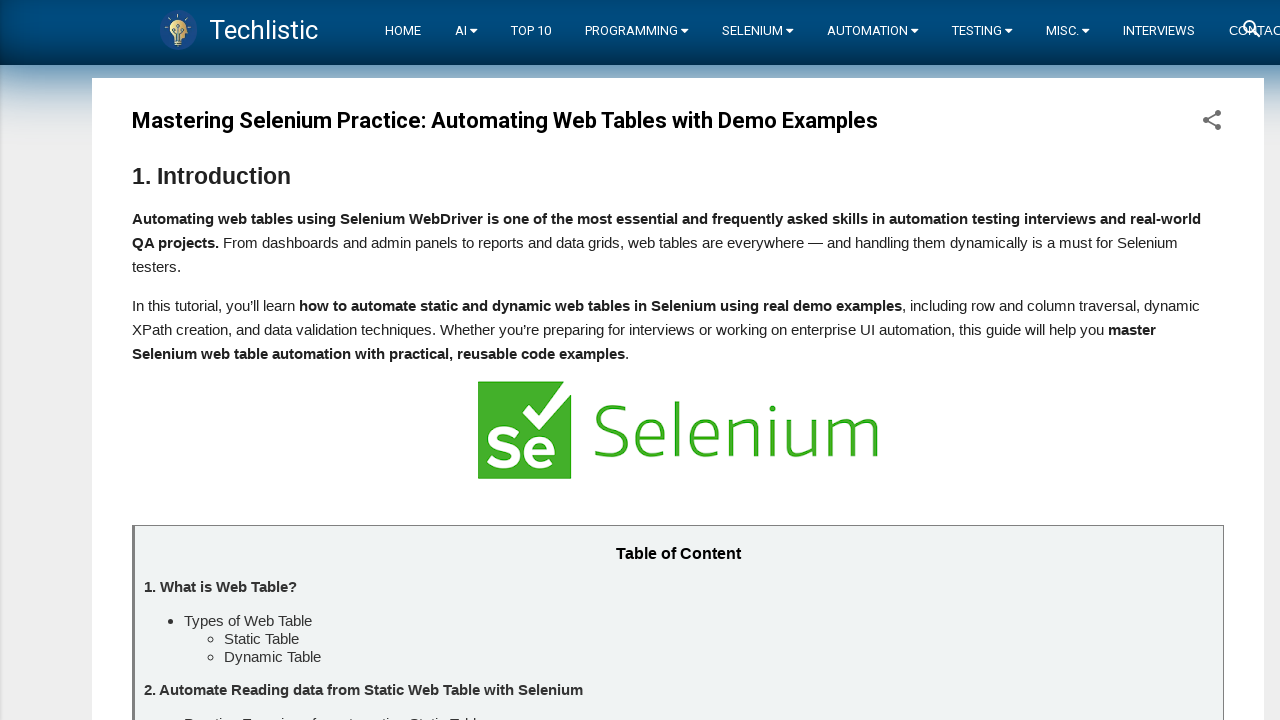

Scrolled customers table into view
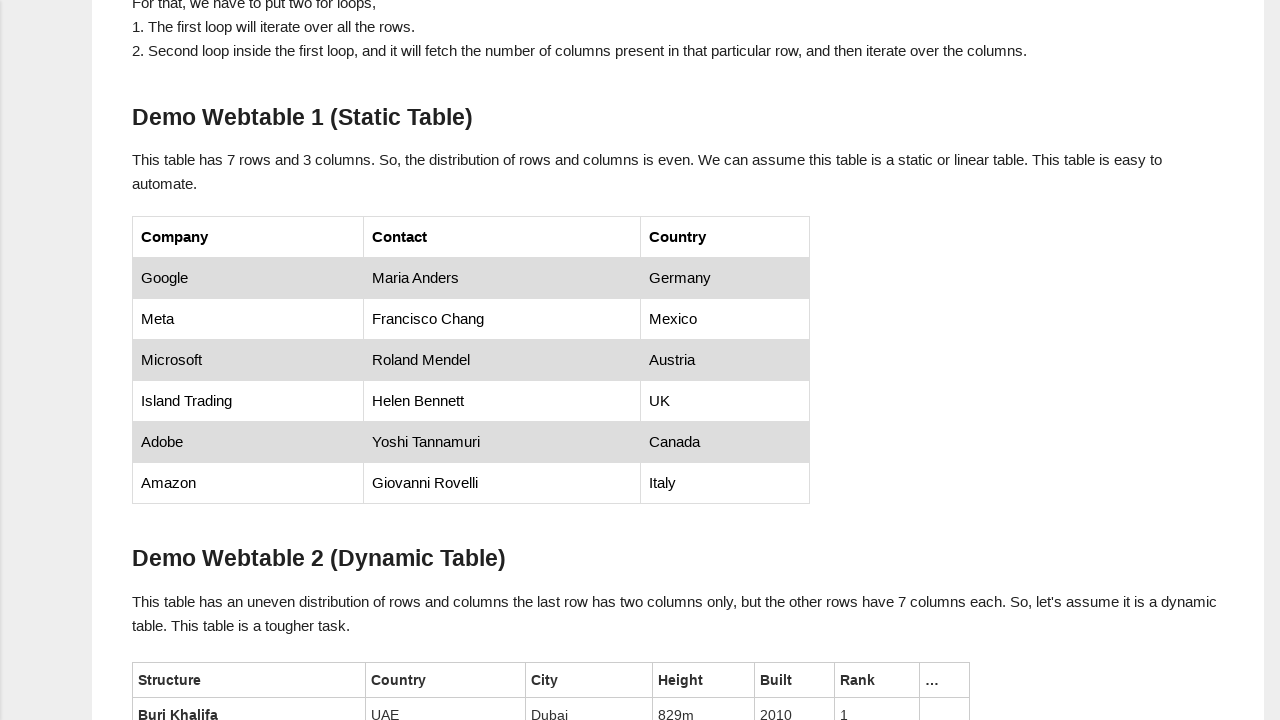

Retrieved all table rows - found 7 rows
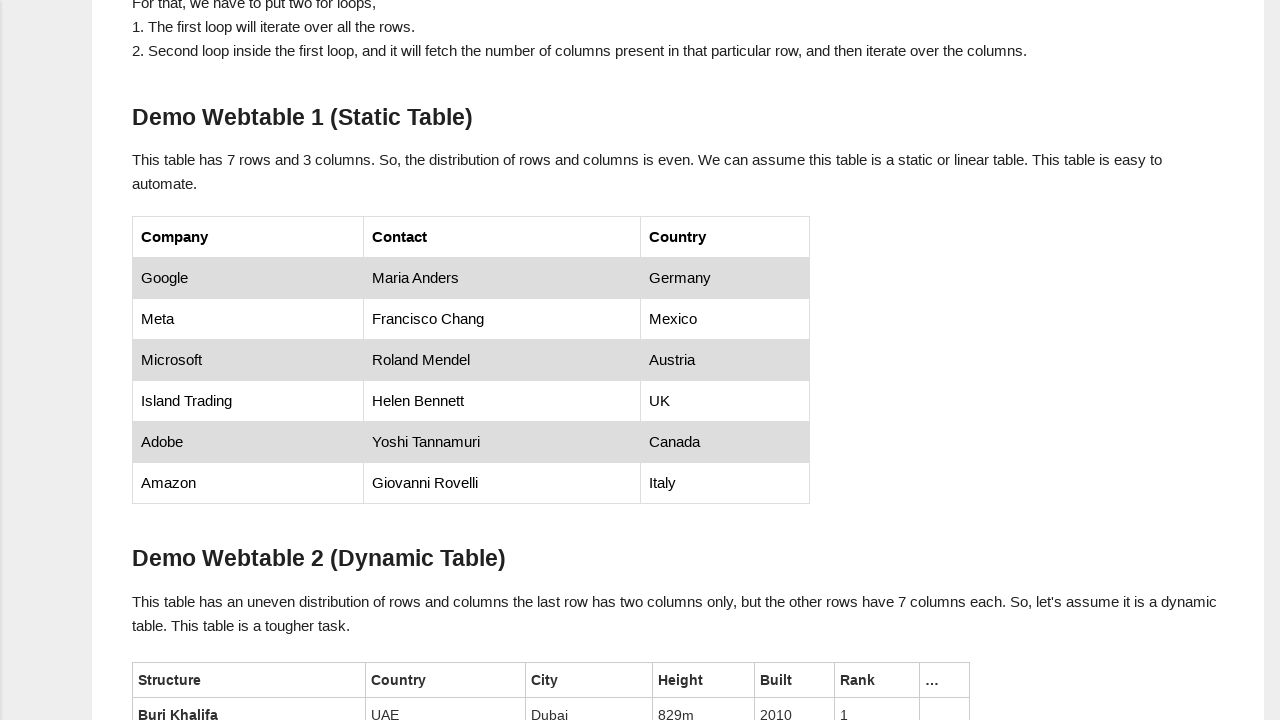

Retrieved all table columns - found 3 columns
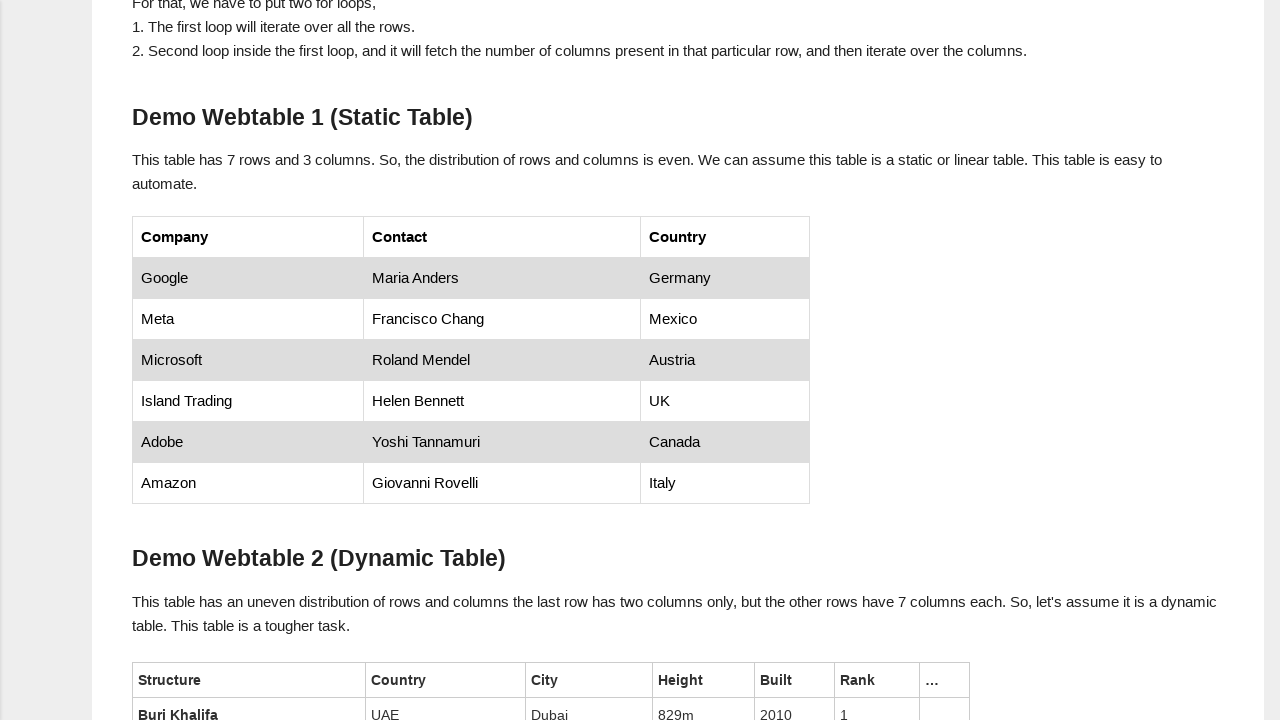

Retrieved cell text from row 2, column 1: 'Google'
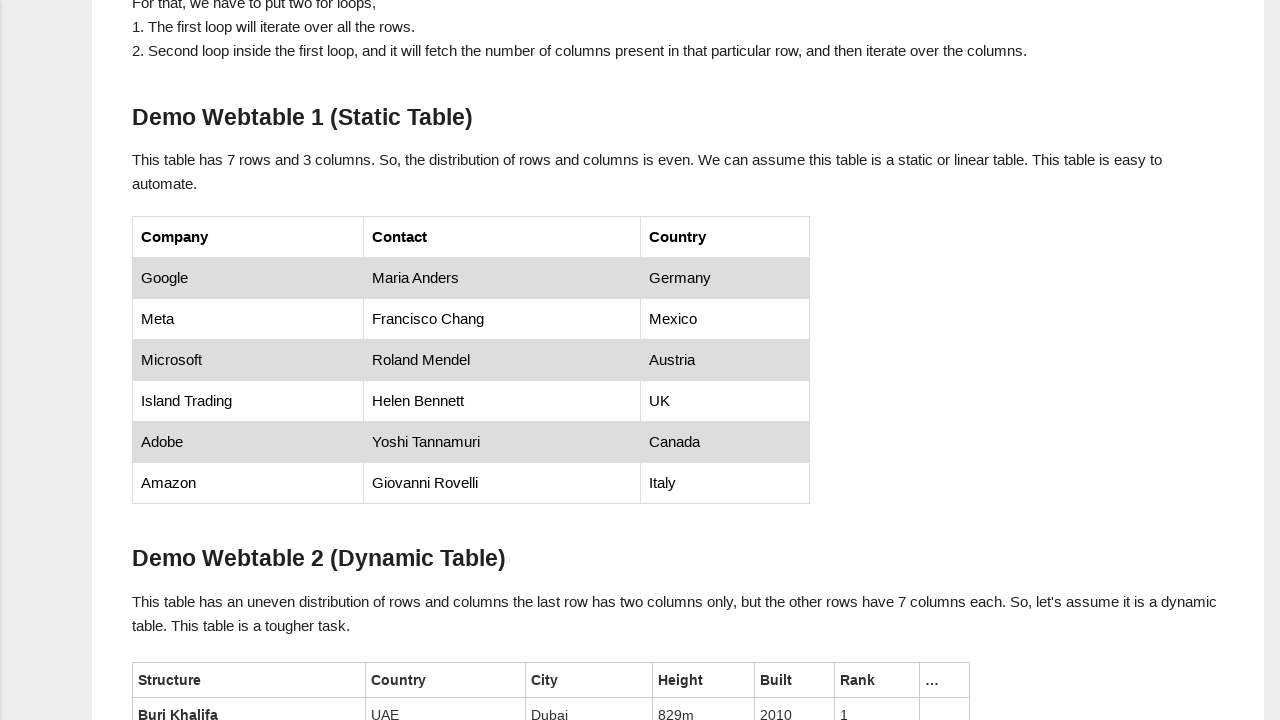

Retrieved cell text from row 2, column 2: 'Maria Anders'
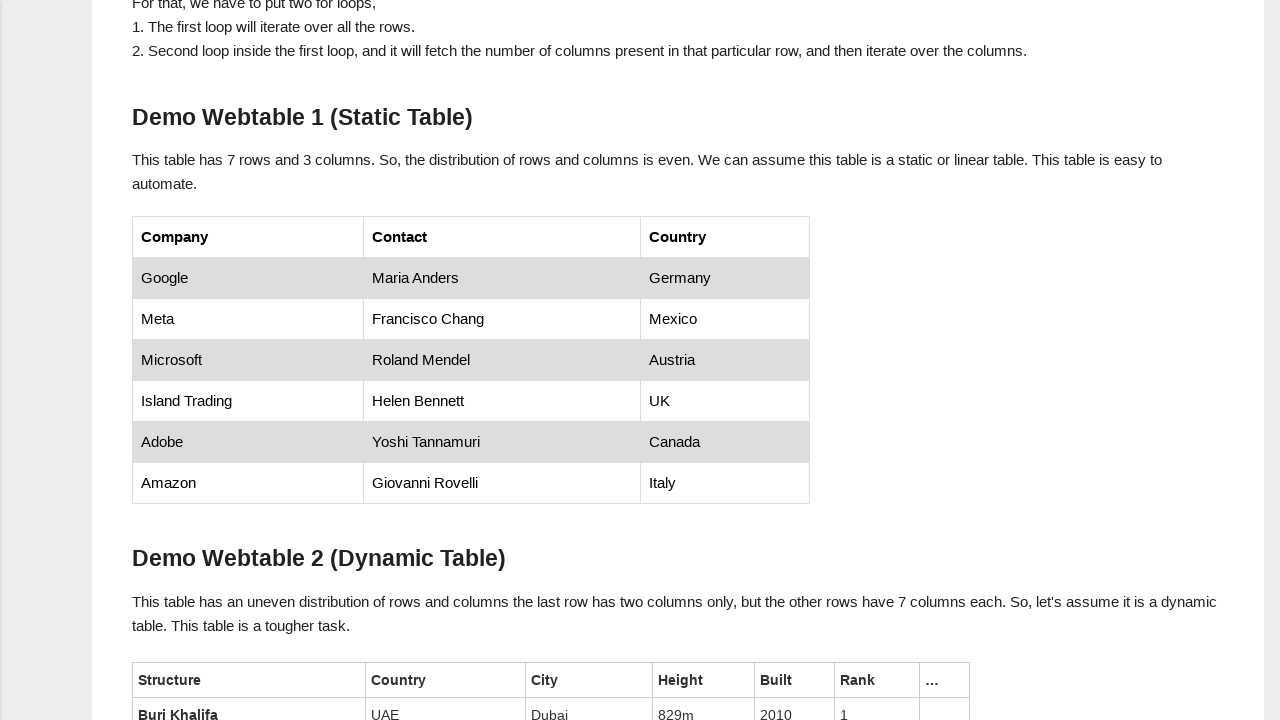

Retrieved cell text from row 3, column 1: 'Meta'
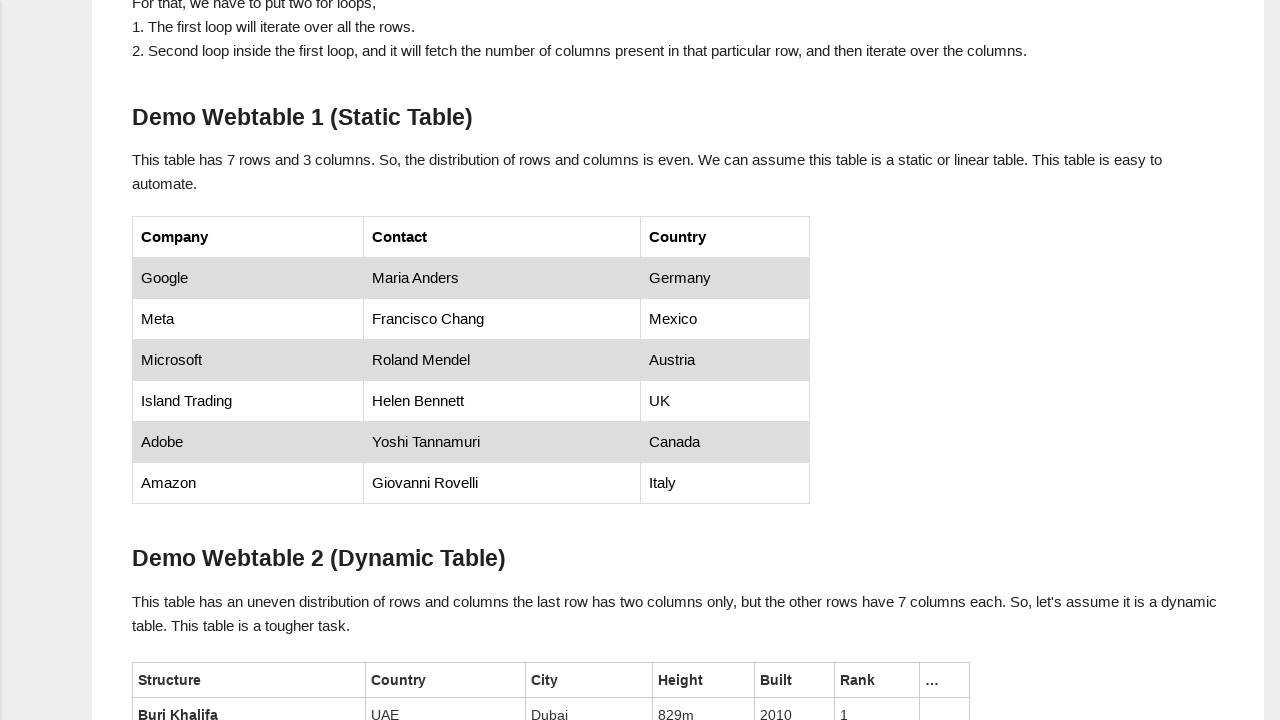

Retrieved cell text from row 3, column 2: 'Francisco Chang'
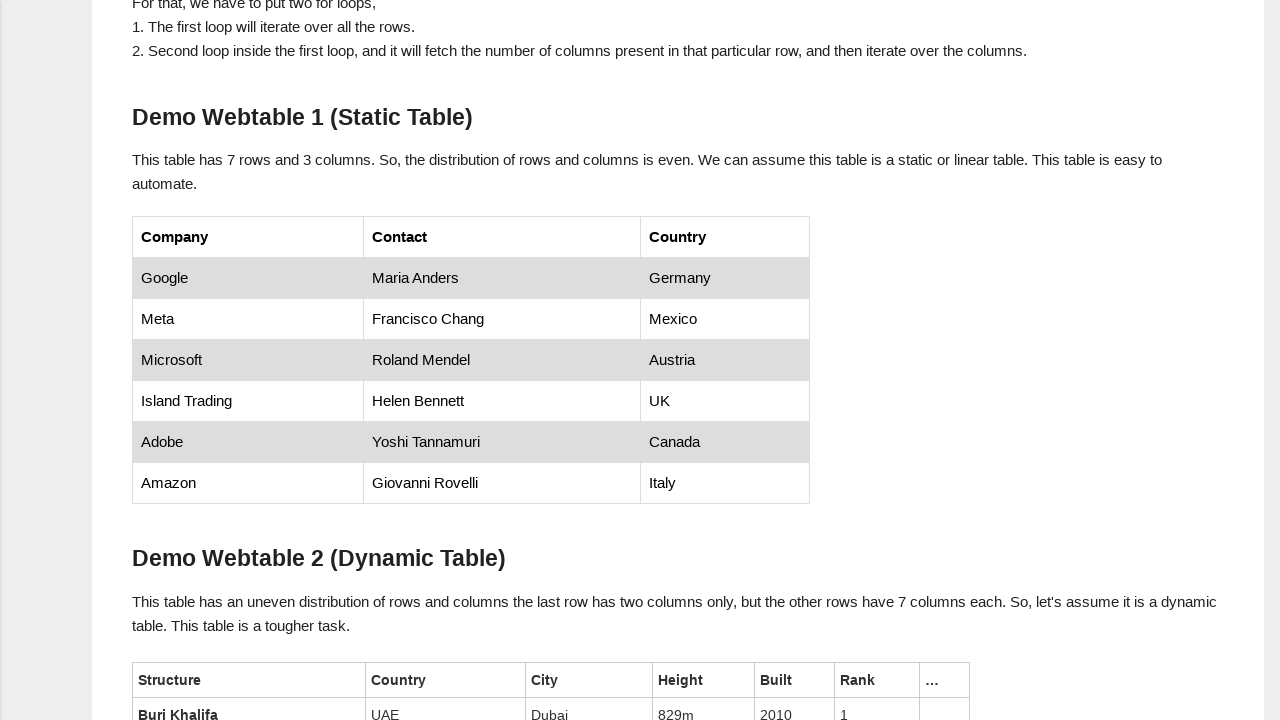

Retrieved cell text from row 4, column 1: 'Microsoft'
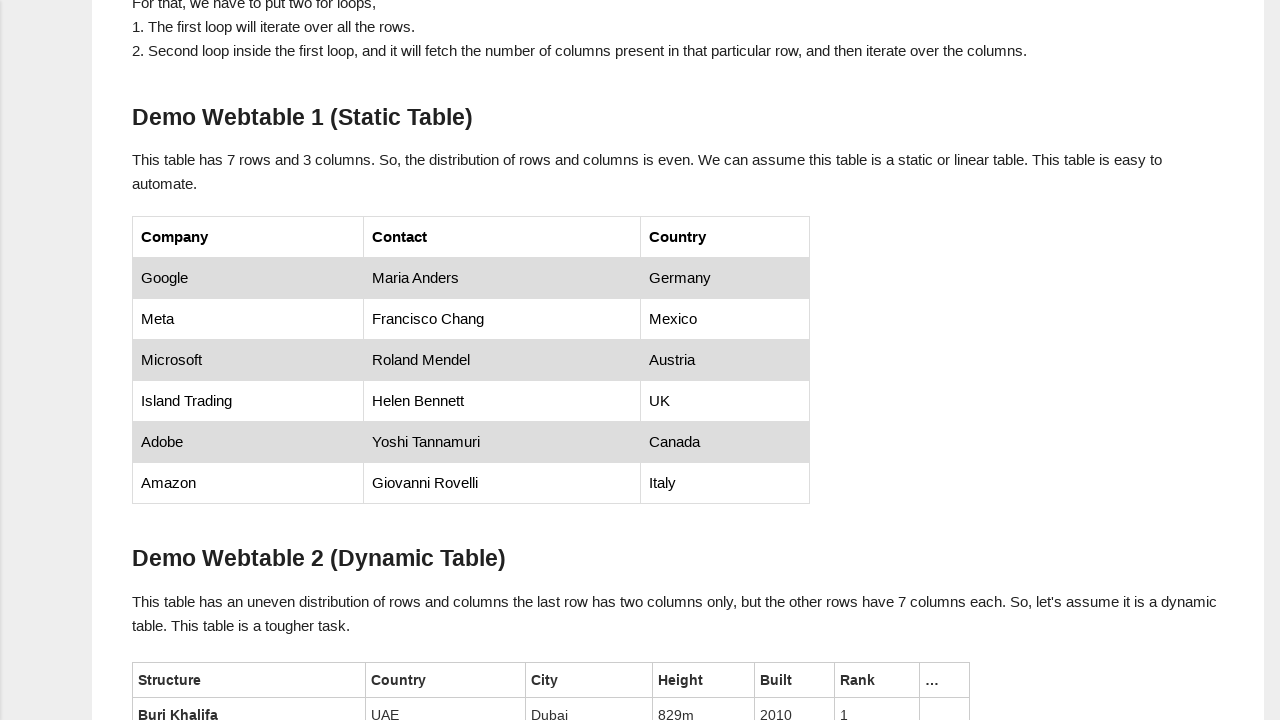

Retrieved cell text from row 4, column 2: 'Roland Mendel'
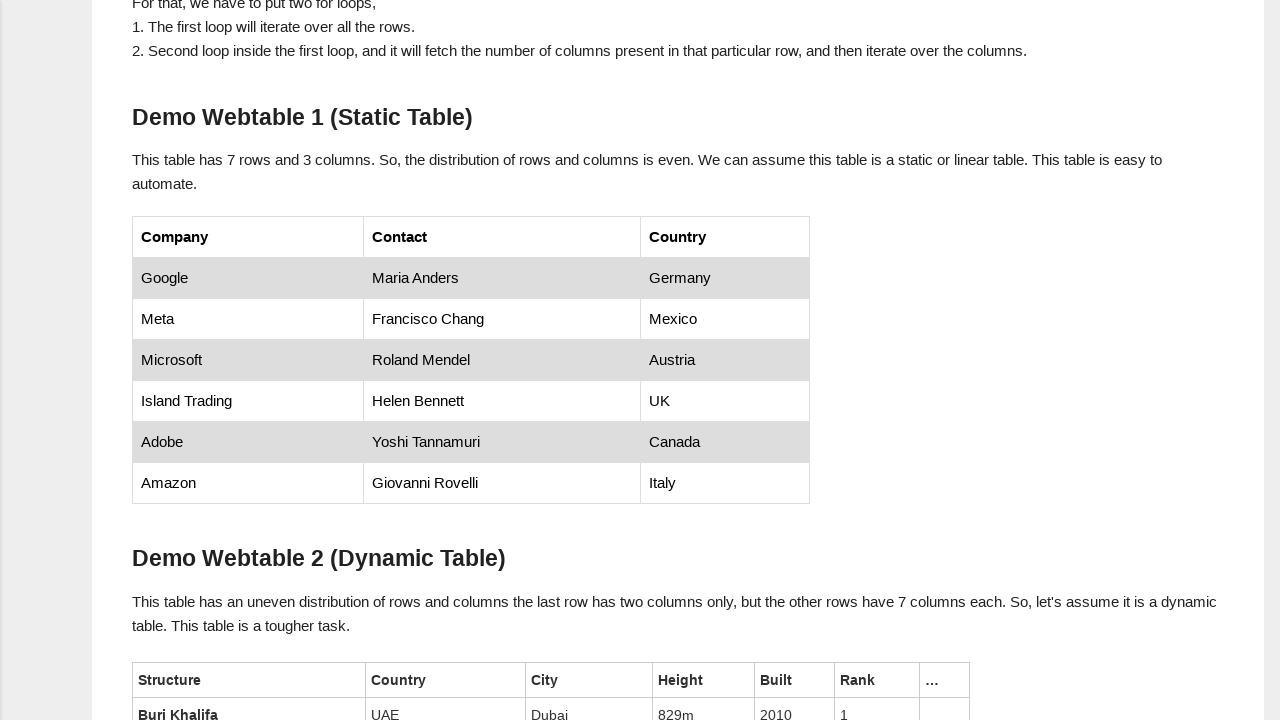

Retrieved cell text from row 5, column 1: 'Island Trading'
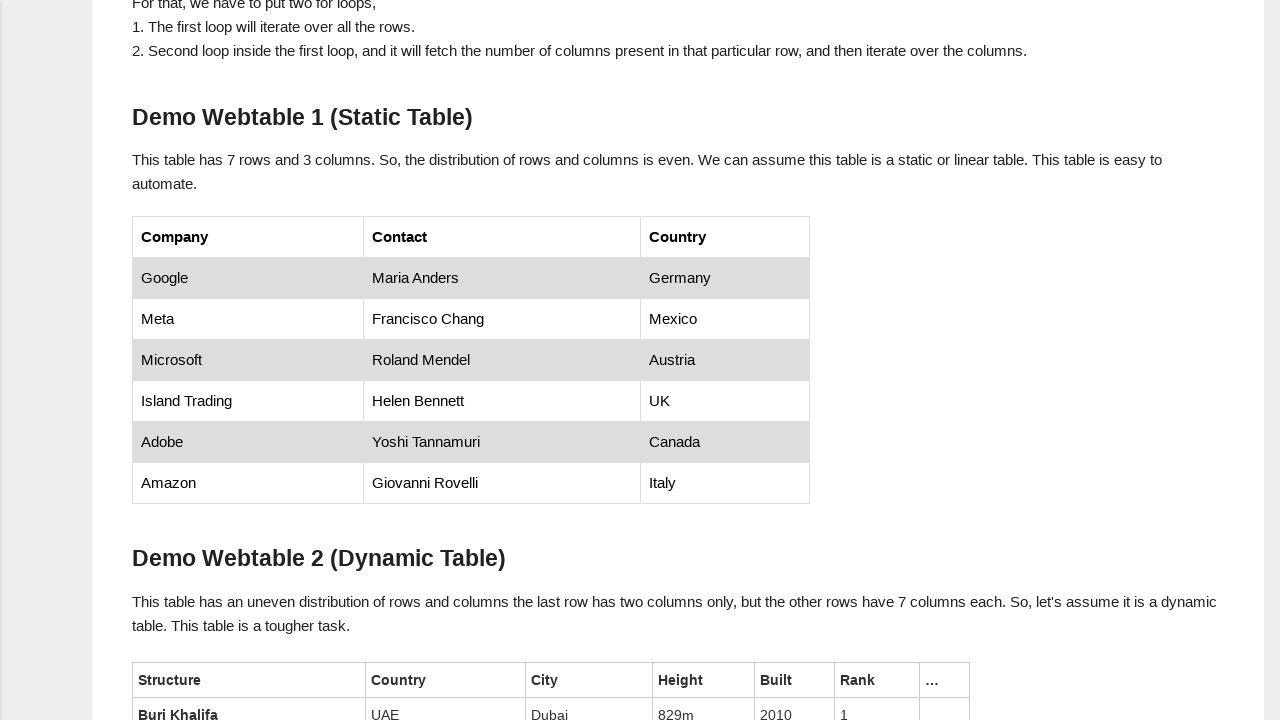

Retrieved cell text from row 5, column 2: 'Helen Bennett'
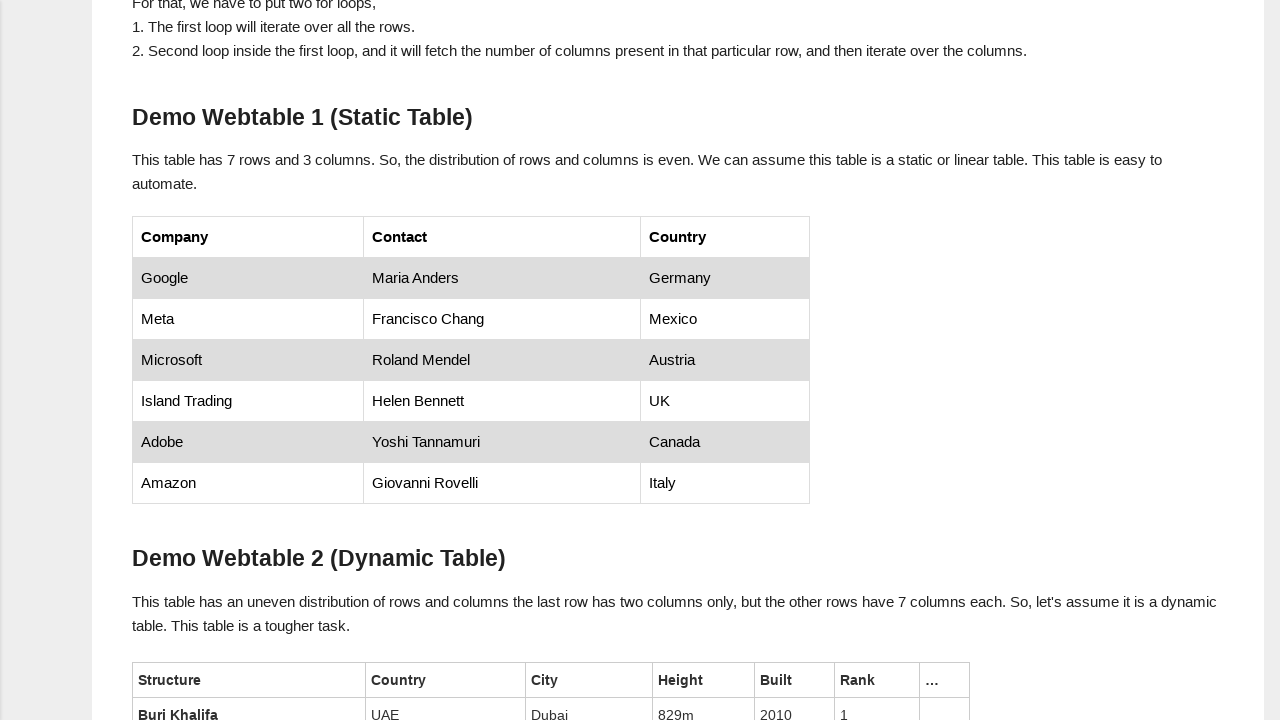

Retrieved cell text from row 6, column 1: 'Adobe'
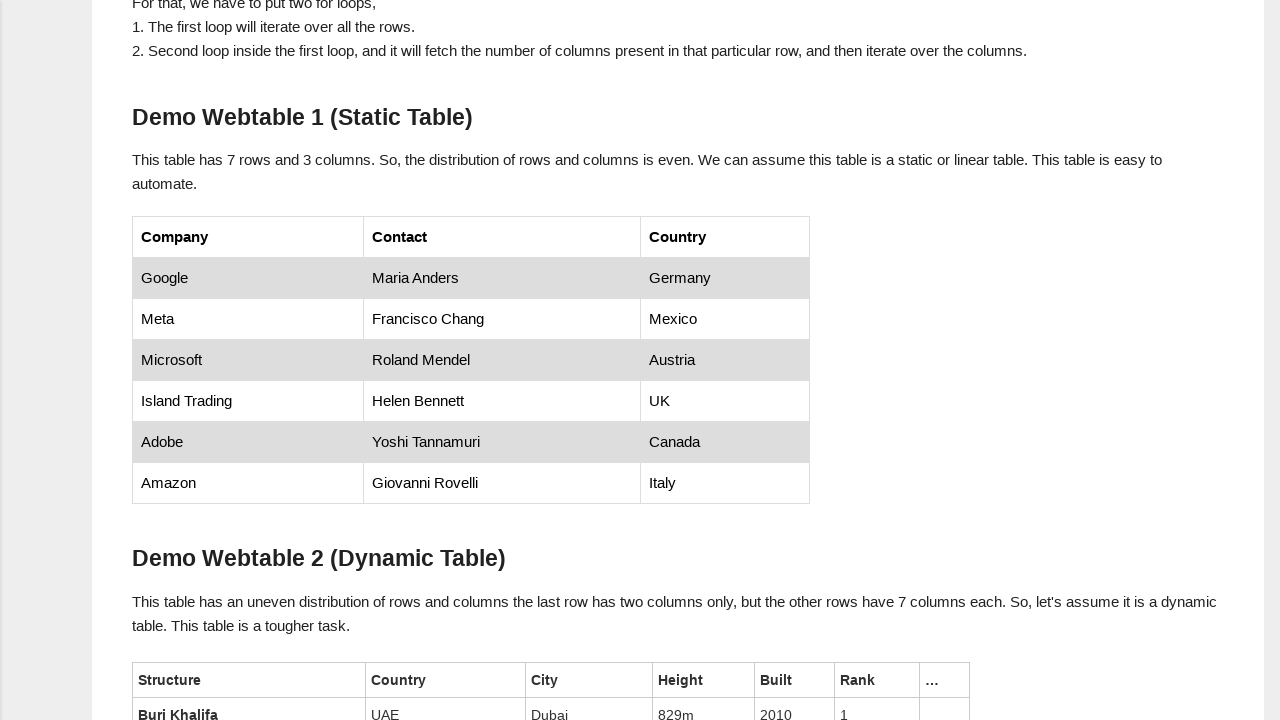

Retrieved cell text from row 6, column 2: 'Yoshi Tannamuri'
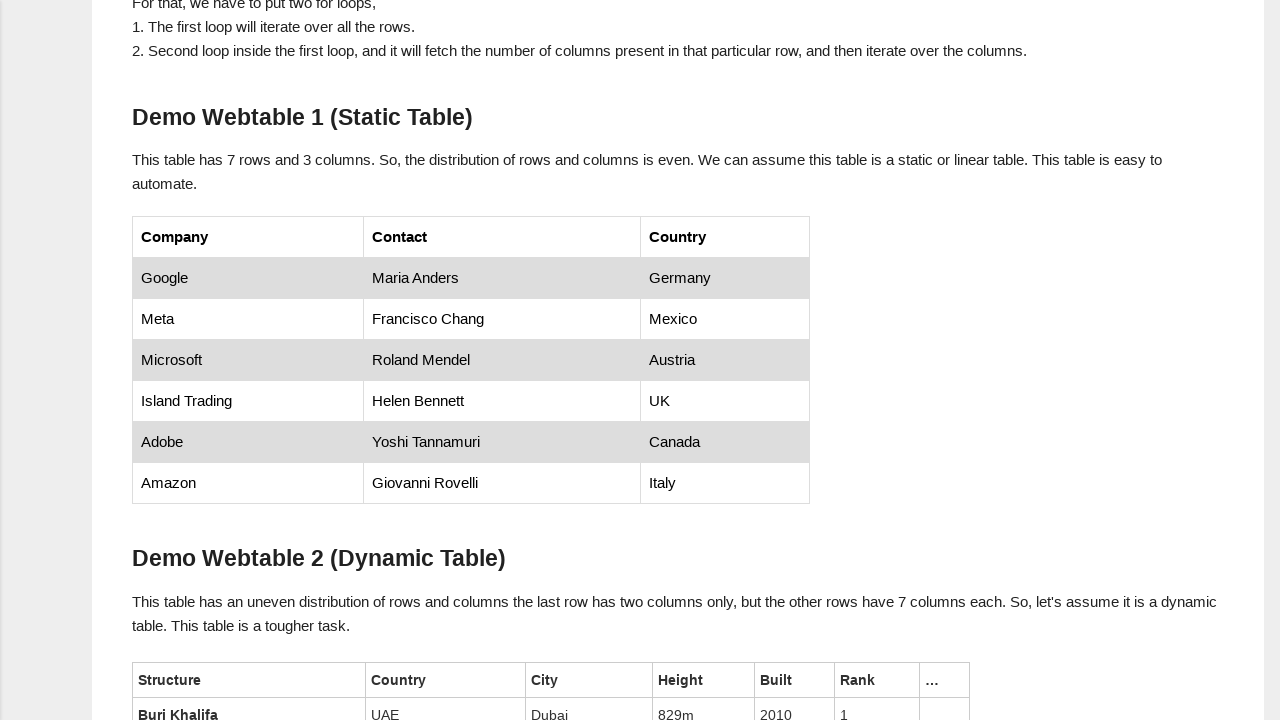

Retrieved cell text from row 7, column 1: 'Amazon'
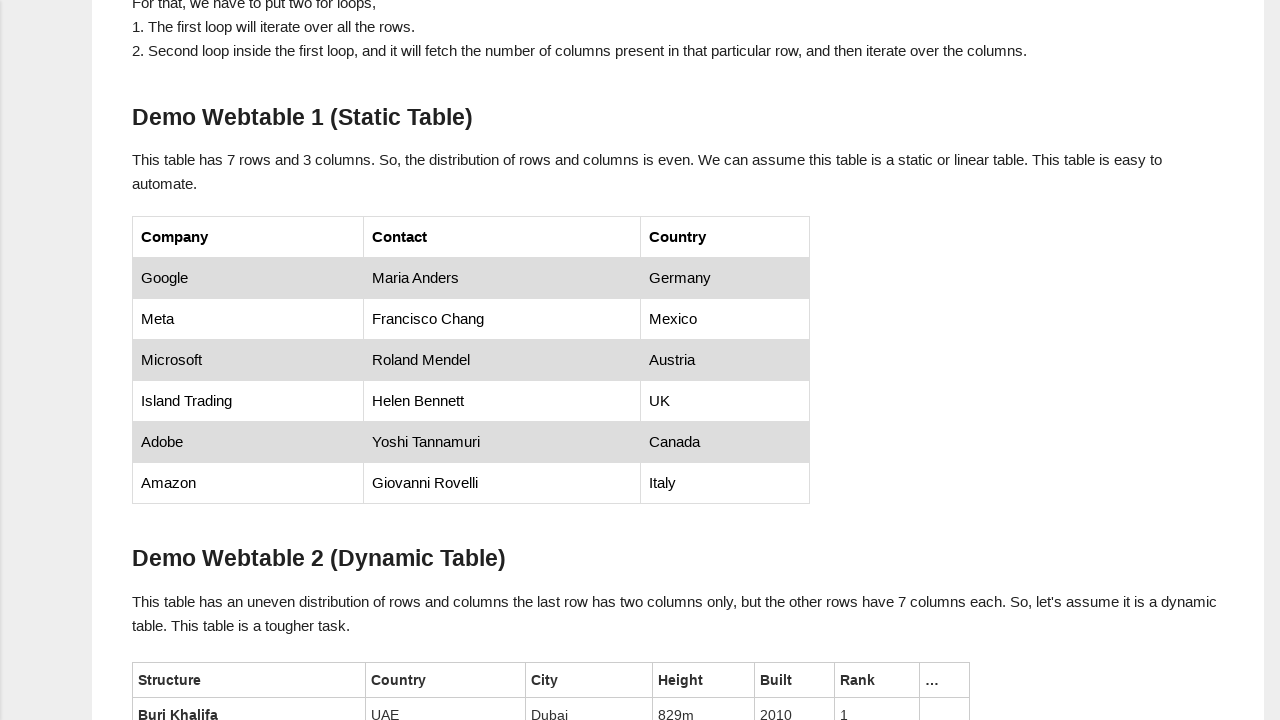

Retrieved cell text from row 7, column 2: 'Giovanni Rovelli'
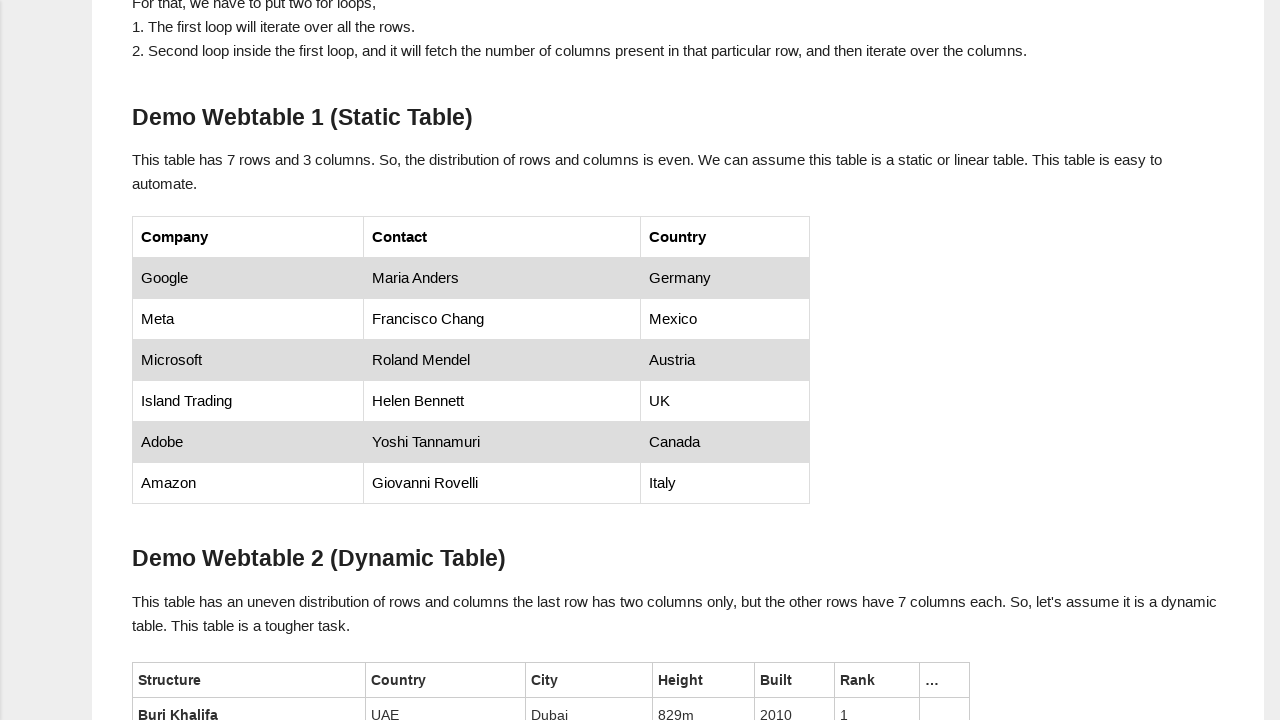

Found 'Giovanni Rovelli' - retrieved previous cell (company name): 'Amazon'
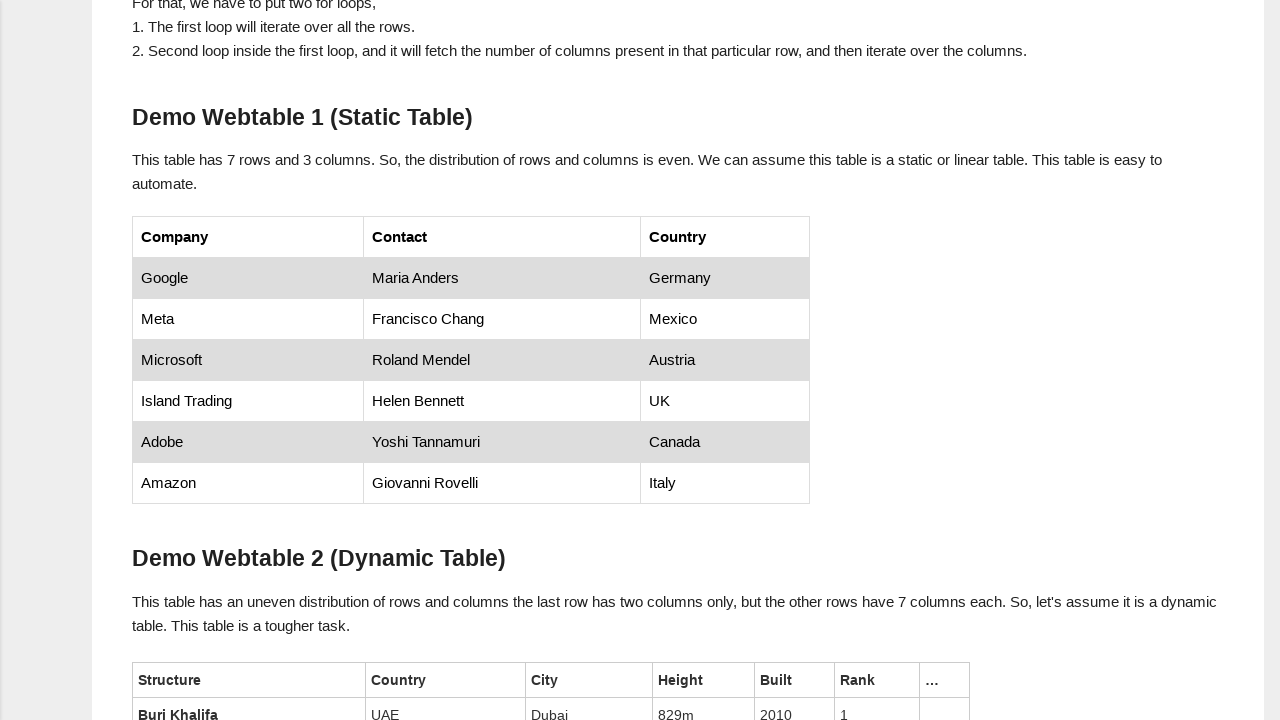

Retrieved next cell (country): 'Italy'
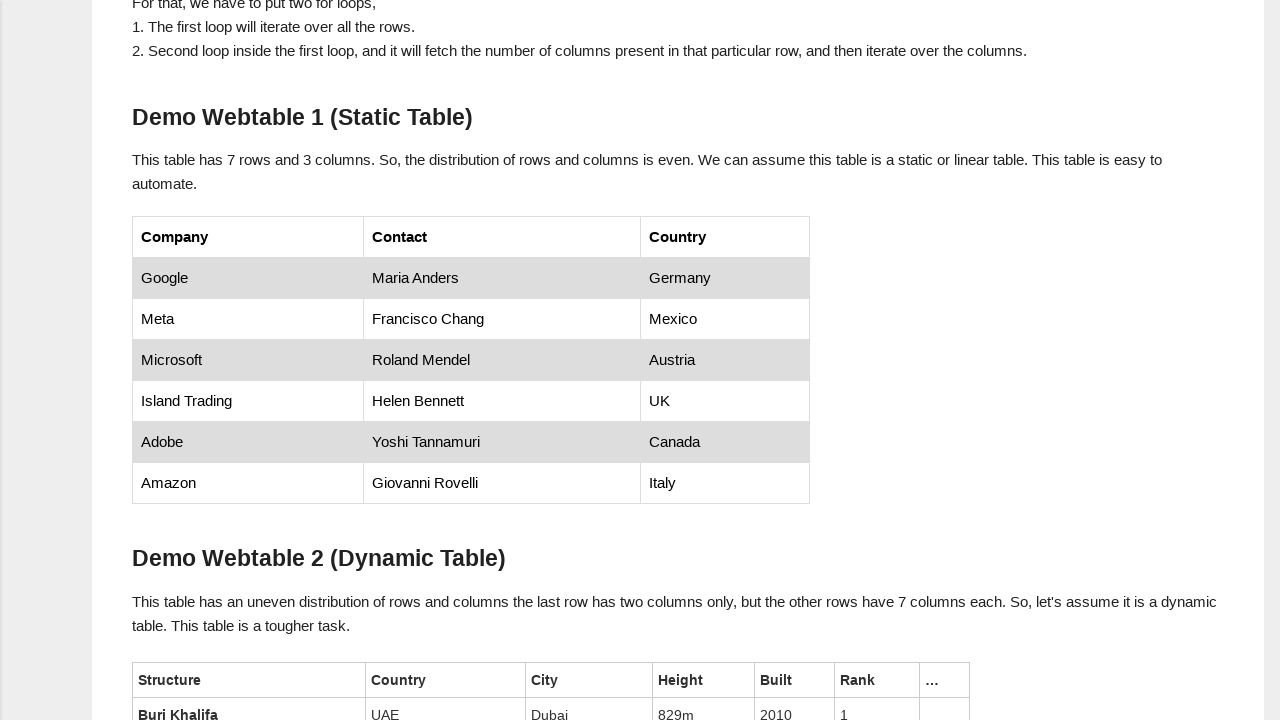

Verified: Company name 'Amazon' matches expected 'Amazon' and Country 'Italy' matches expected 'Italy'
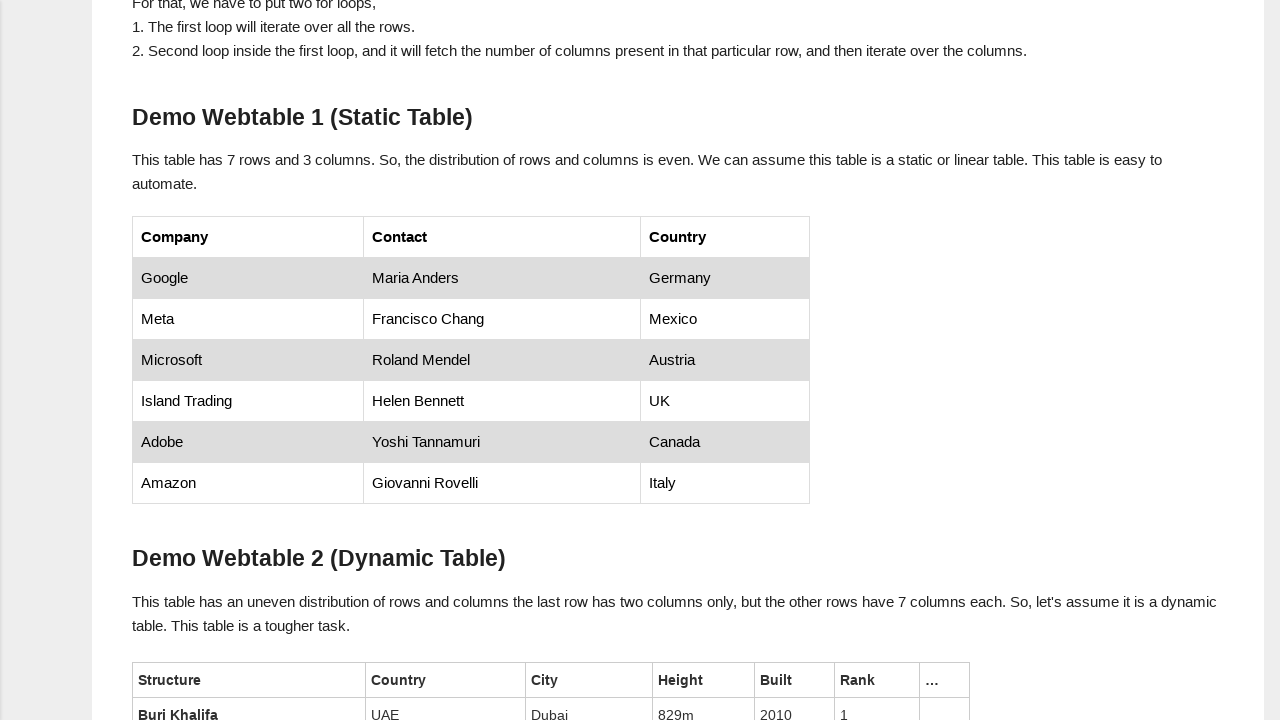

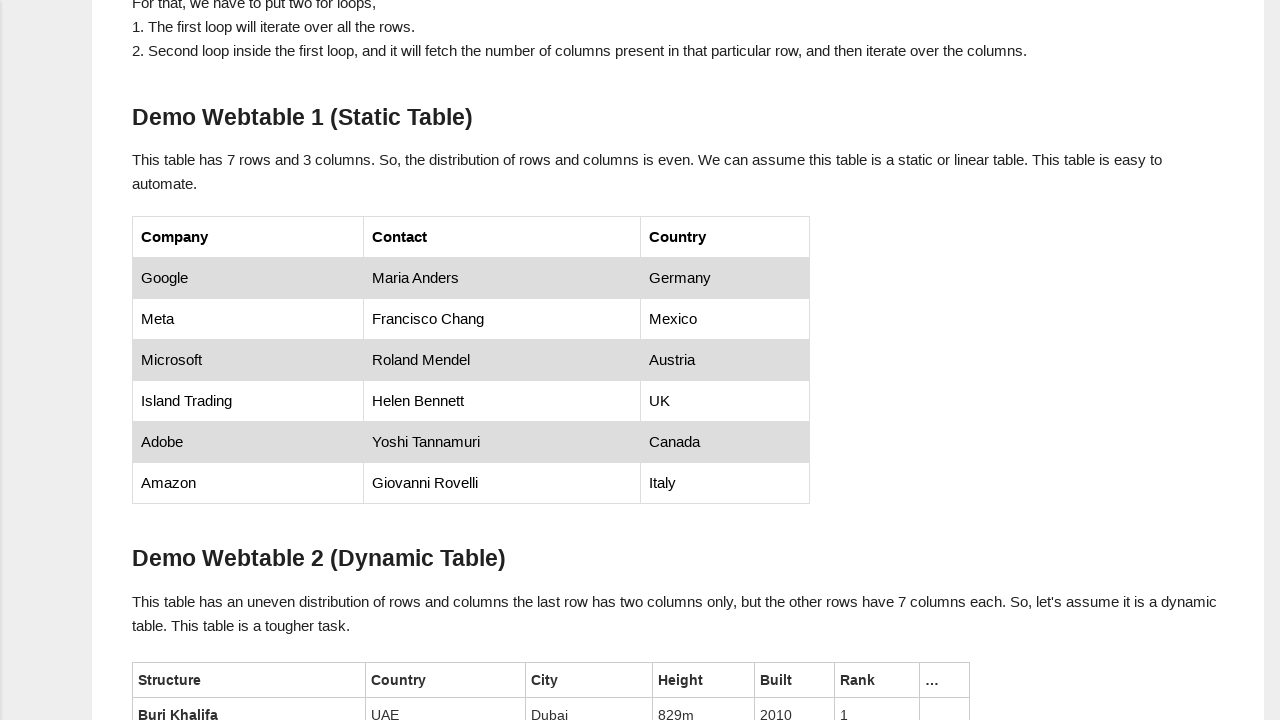